Tests a production website deployment by verifying demo content has been removed from the blog listing page, checking that a demo blog URL returns 404, verifying the API endpoint doesn't return demo content, and performing a general homepage health check.

Starting URL: https://summitchronicles.com/blog

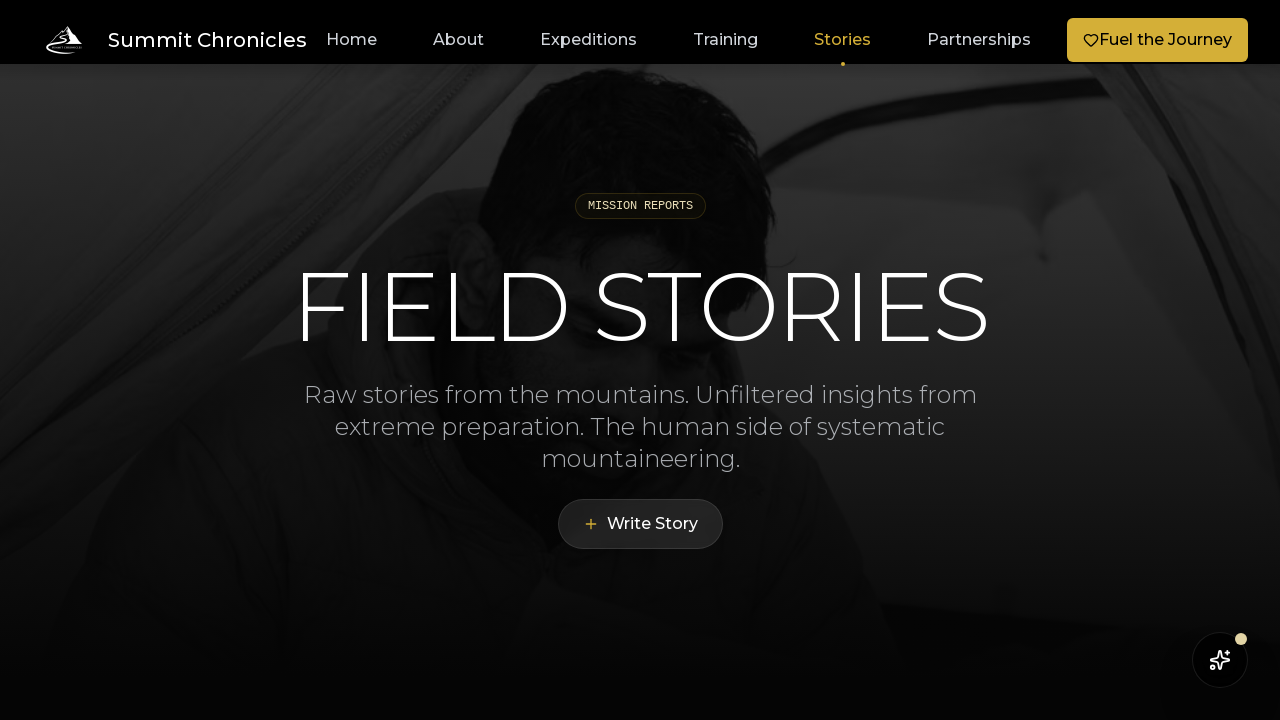

Waited for blog listing page to load completely (networkidle)
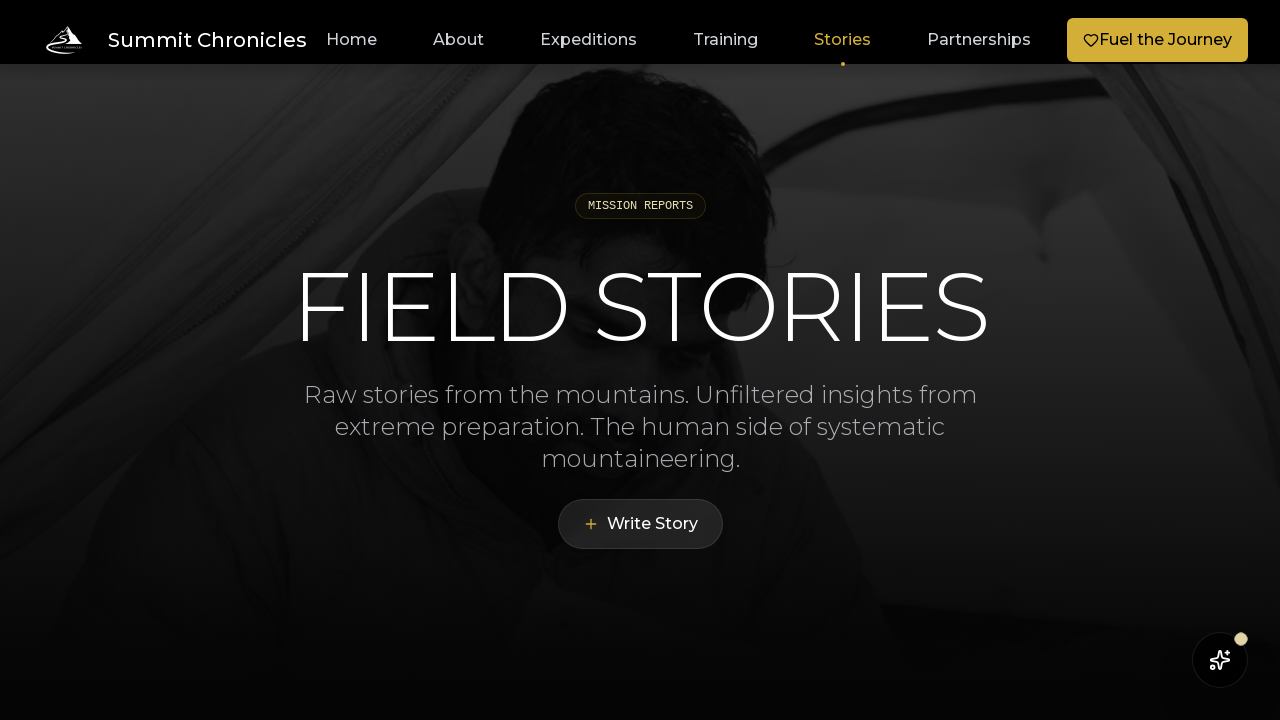

Retrieved text content from blog listing page body
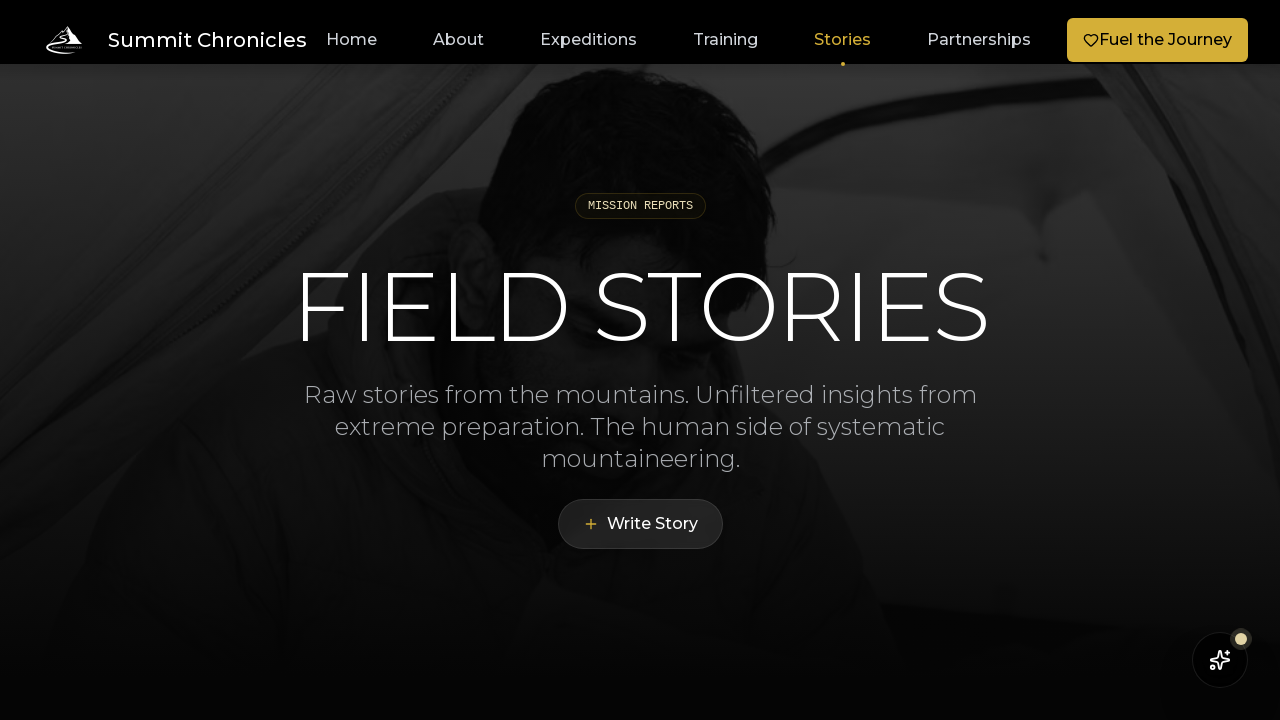

Navigated to demo blog post URL
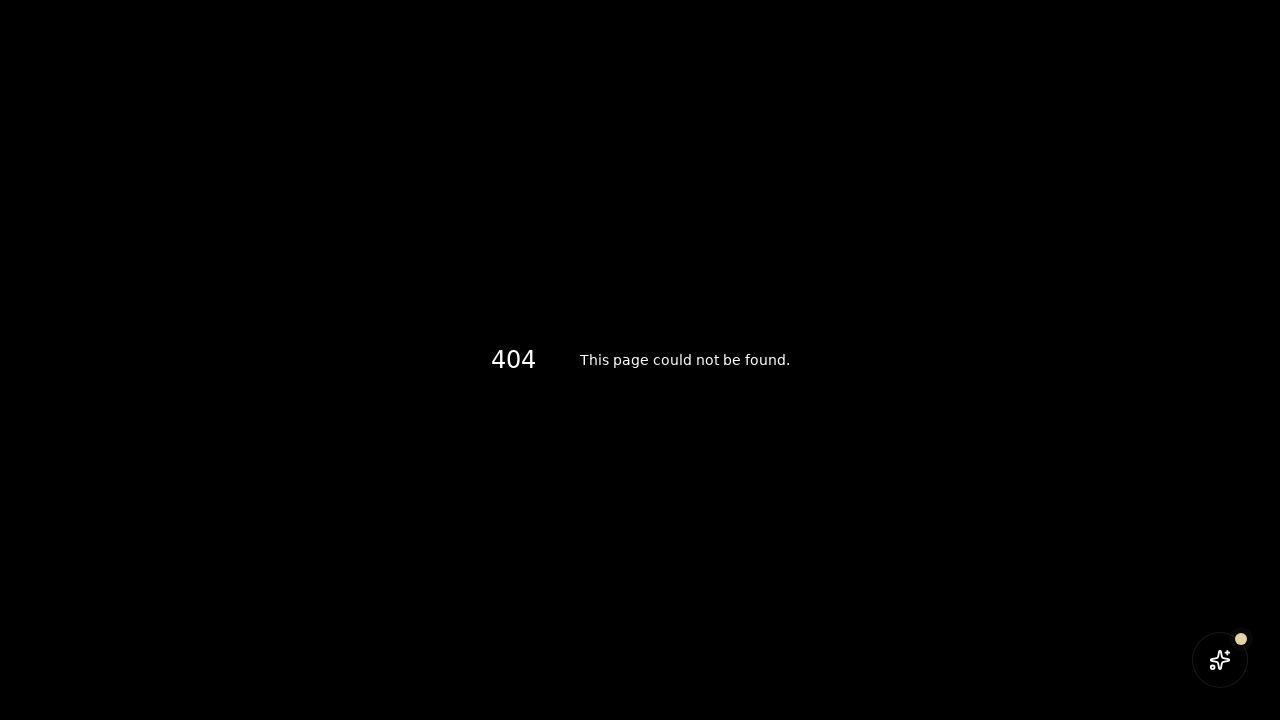

Retrieved demo post response status code: 404
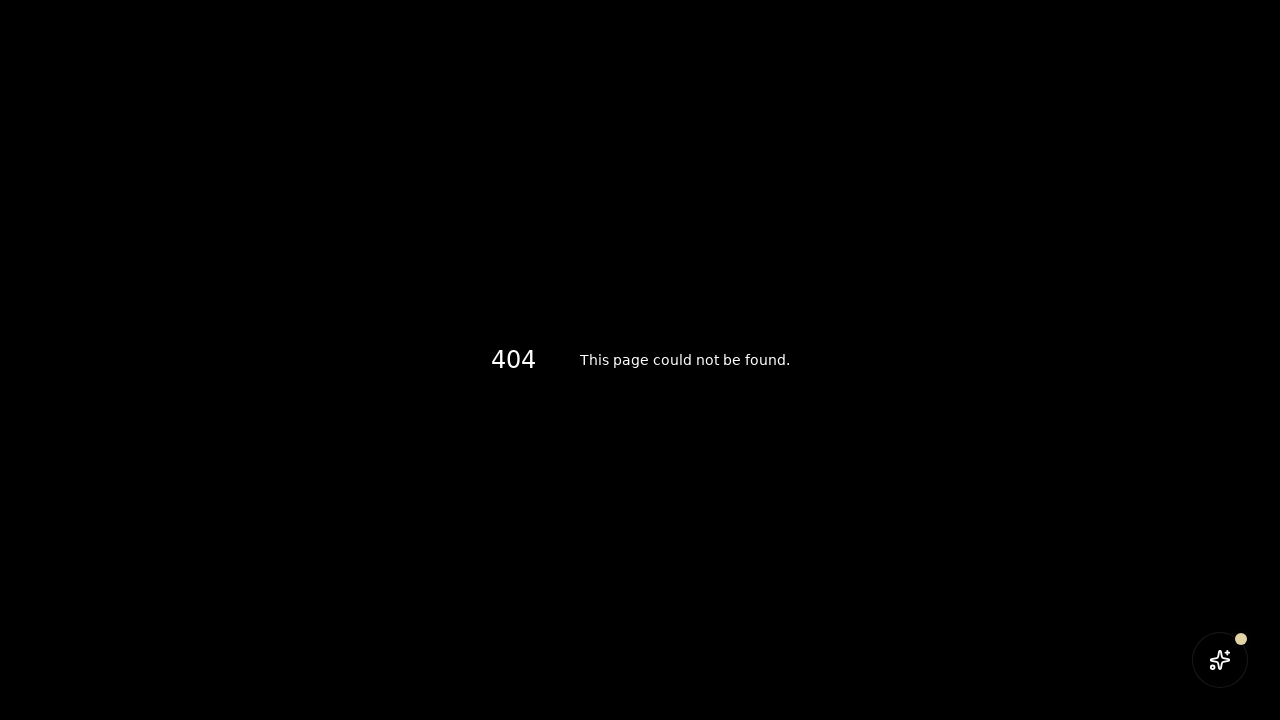

Navigated to API posts endpoint
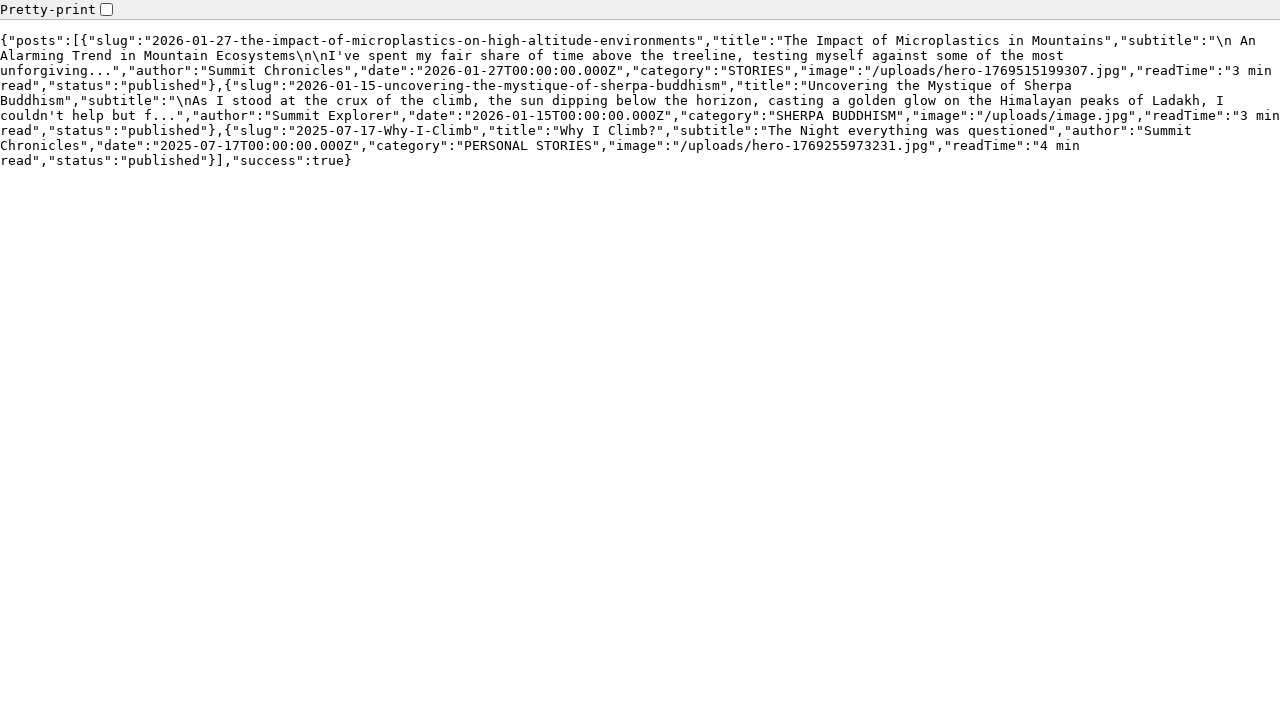

Navigated to homepage for general health check
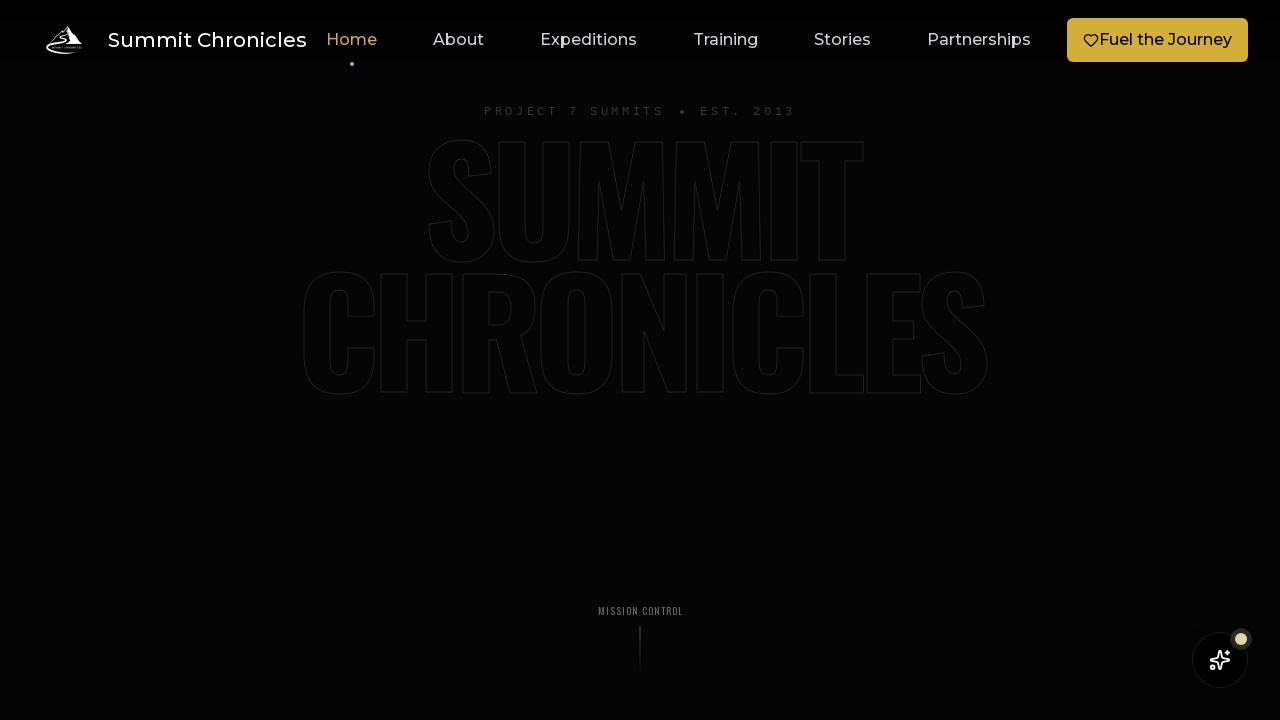

Waited for homepage to load completely (networkidle)
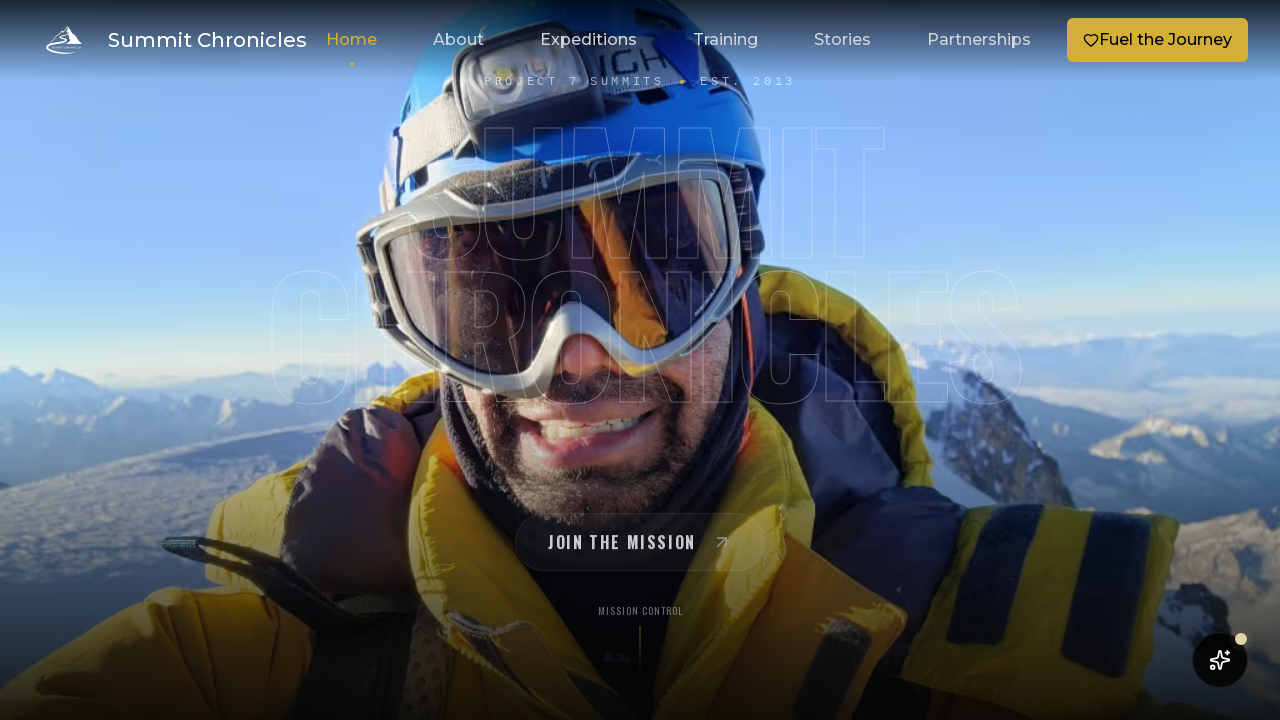

Retrieved page title: Summit Chronicles - Journey to the Summit
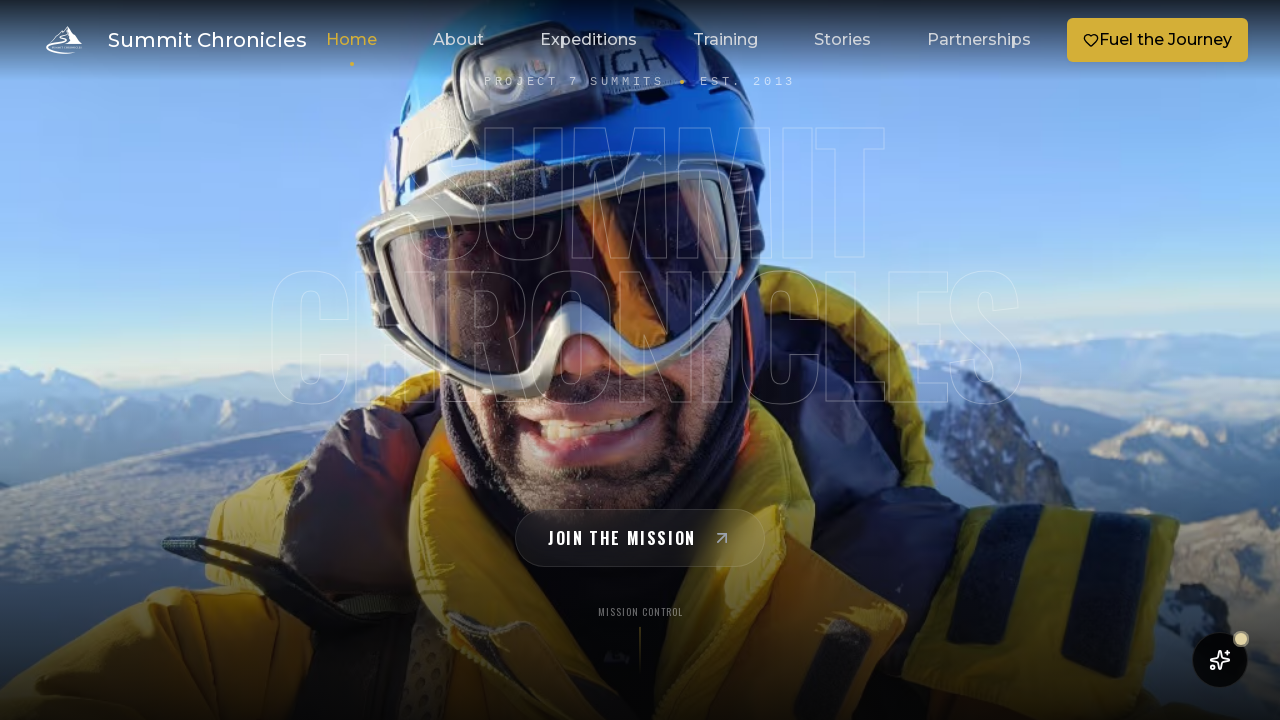

Confirmed body element exists on homepage
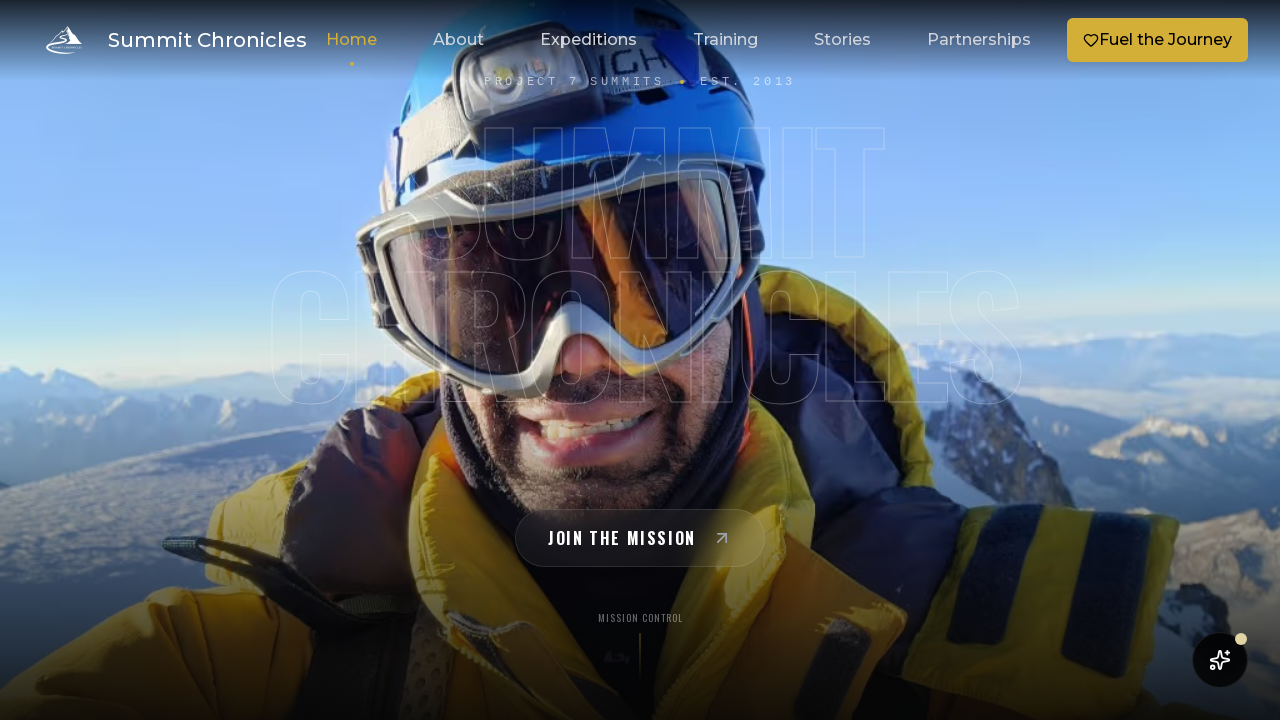

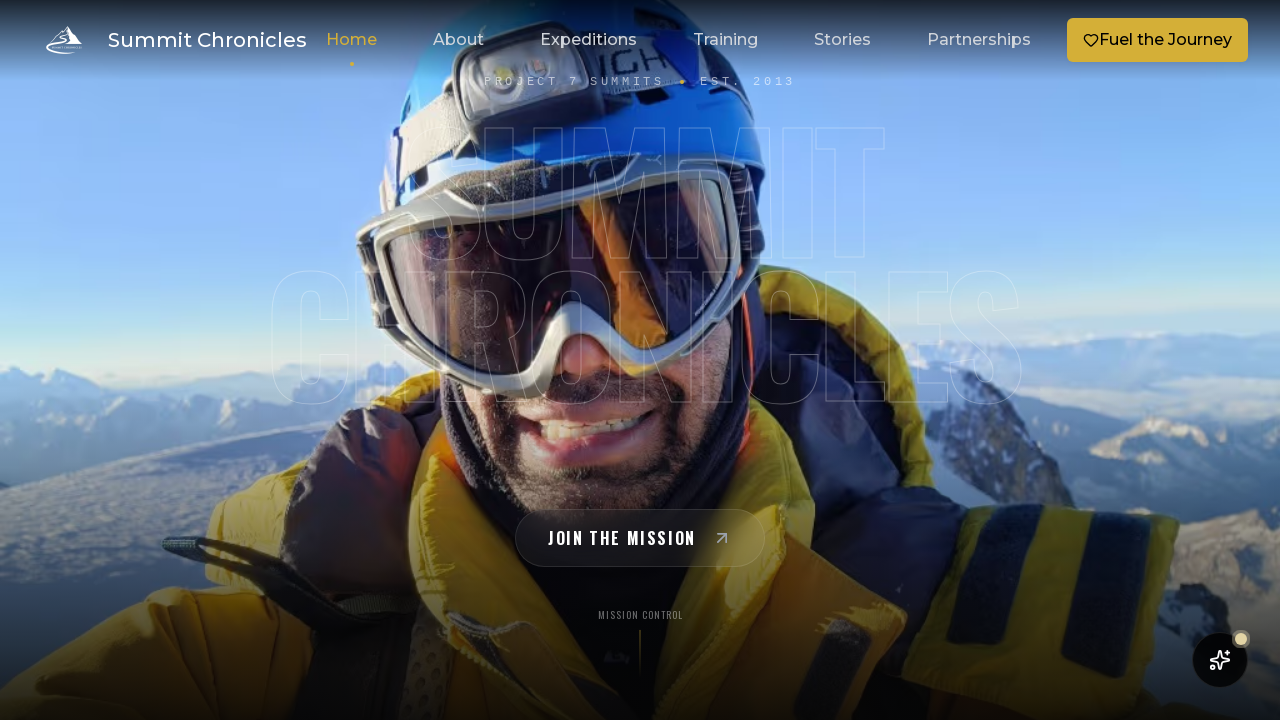